Tests FAQ accordion item 3 by clicking on the question and verifying the answer text about ordering for today

Starting URL: https://qa-scooter.praktikum-services.ru

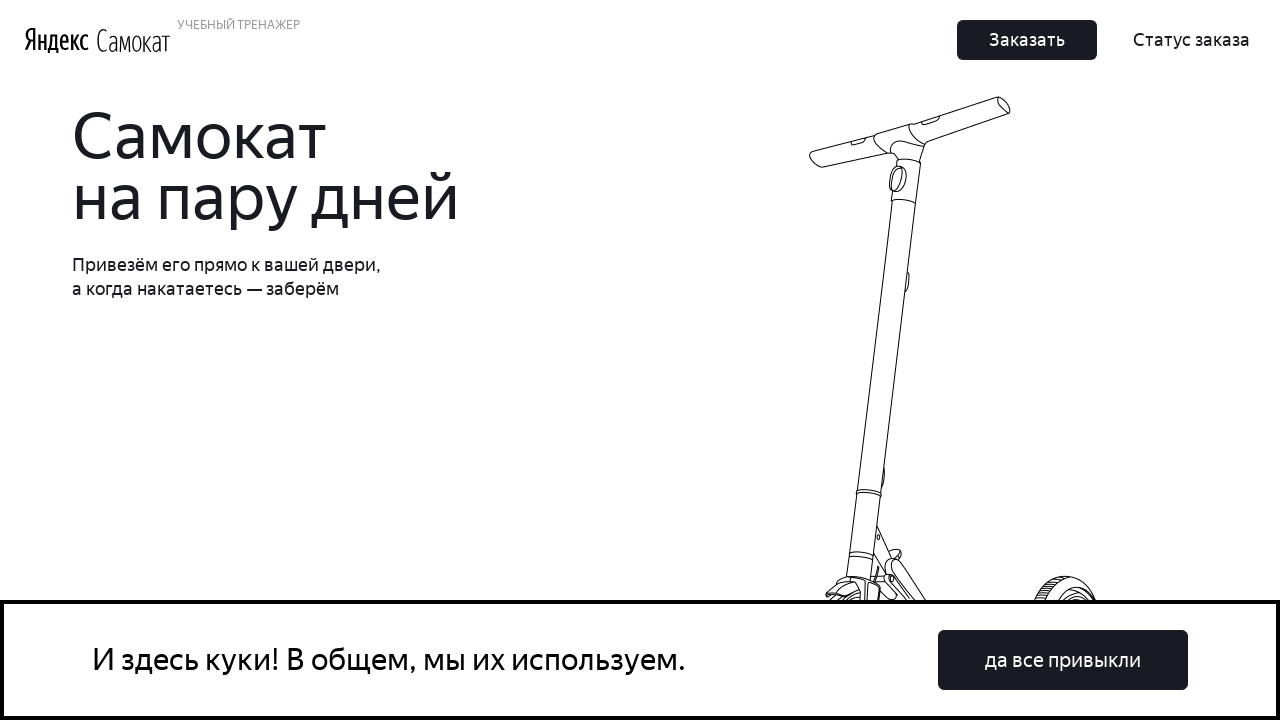

Scrolled FAQ question 3 into view
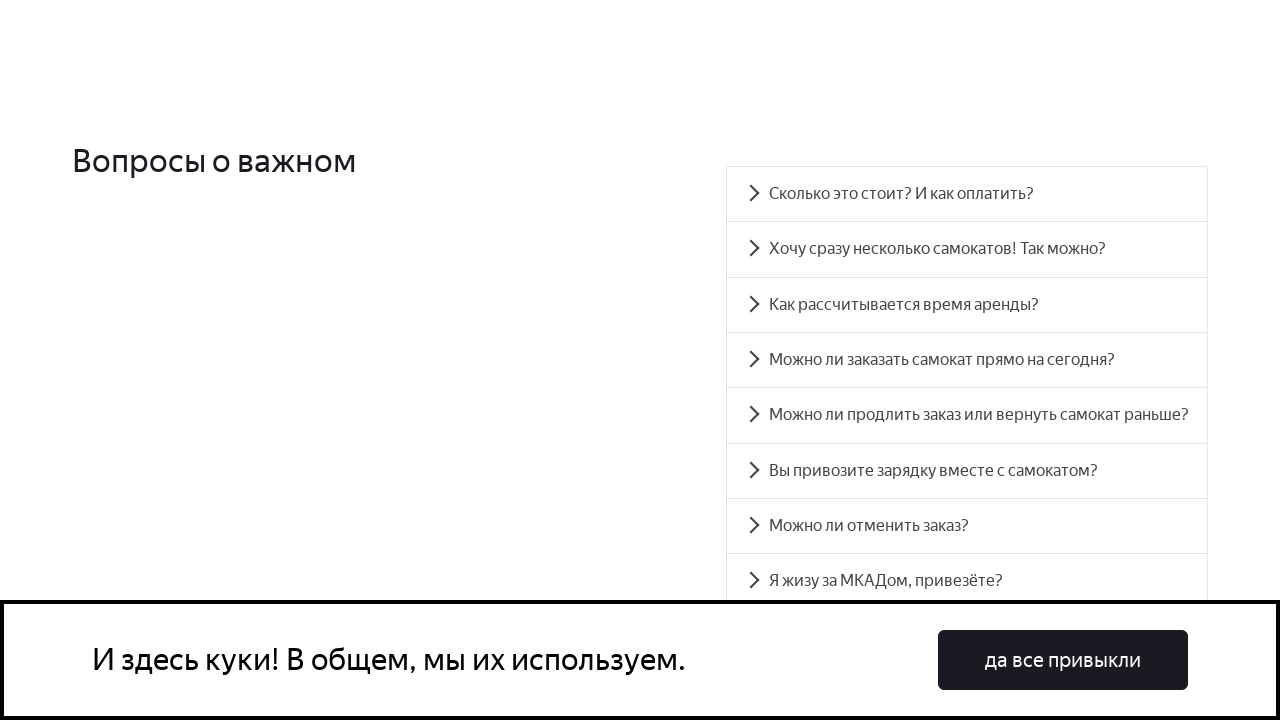

Clicked on FAQ question 3 at (967, 360) on xpath=//*[@id='accordion__heading-3']
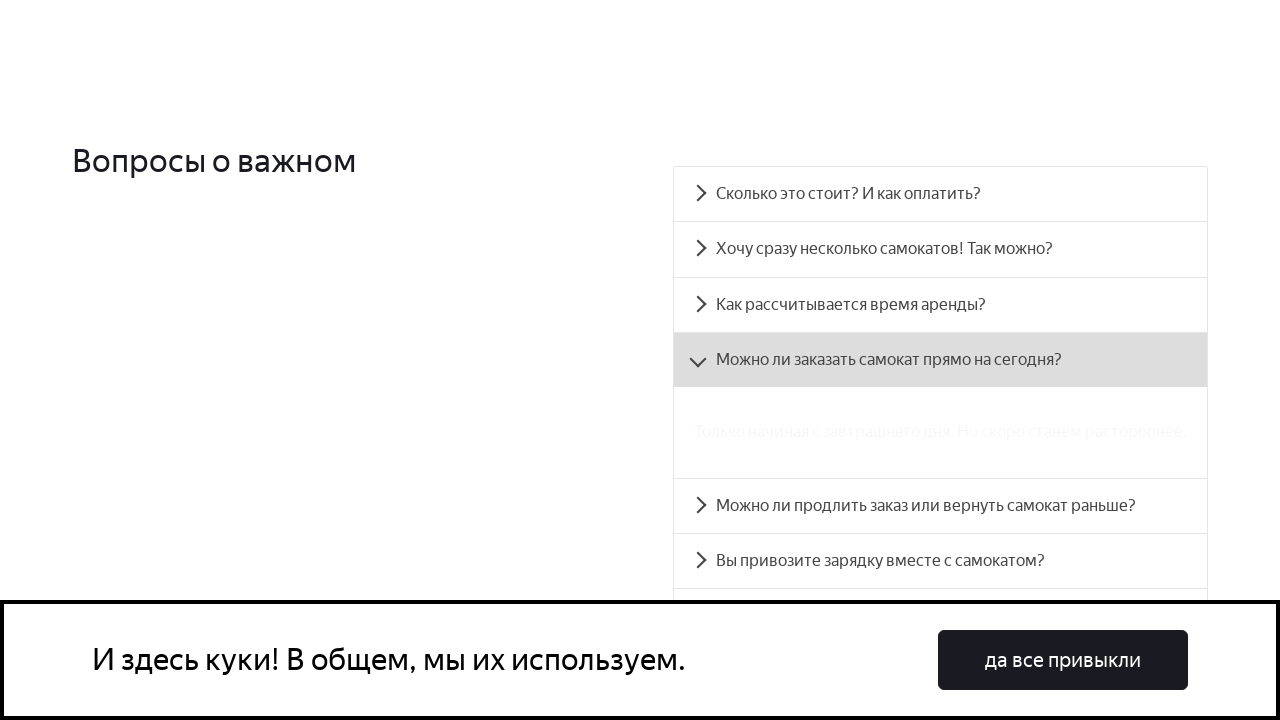

FAQ answer panel 3 appeared and is visible
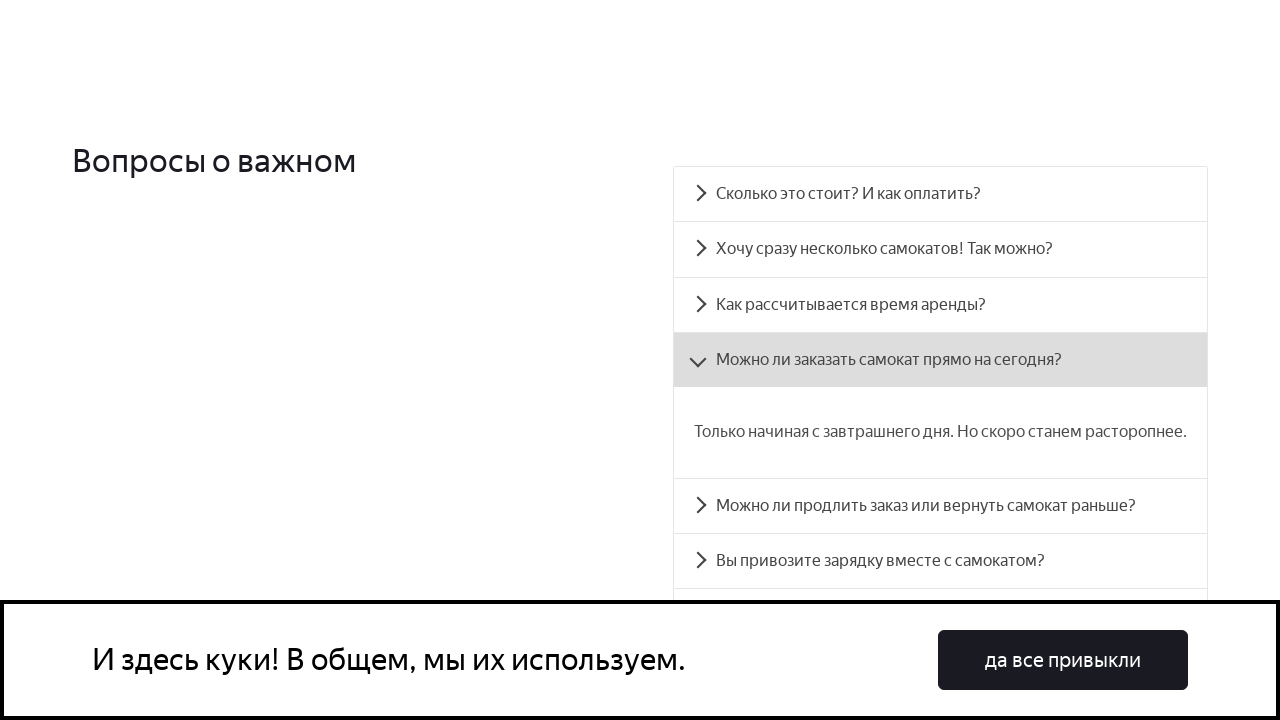

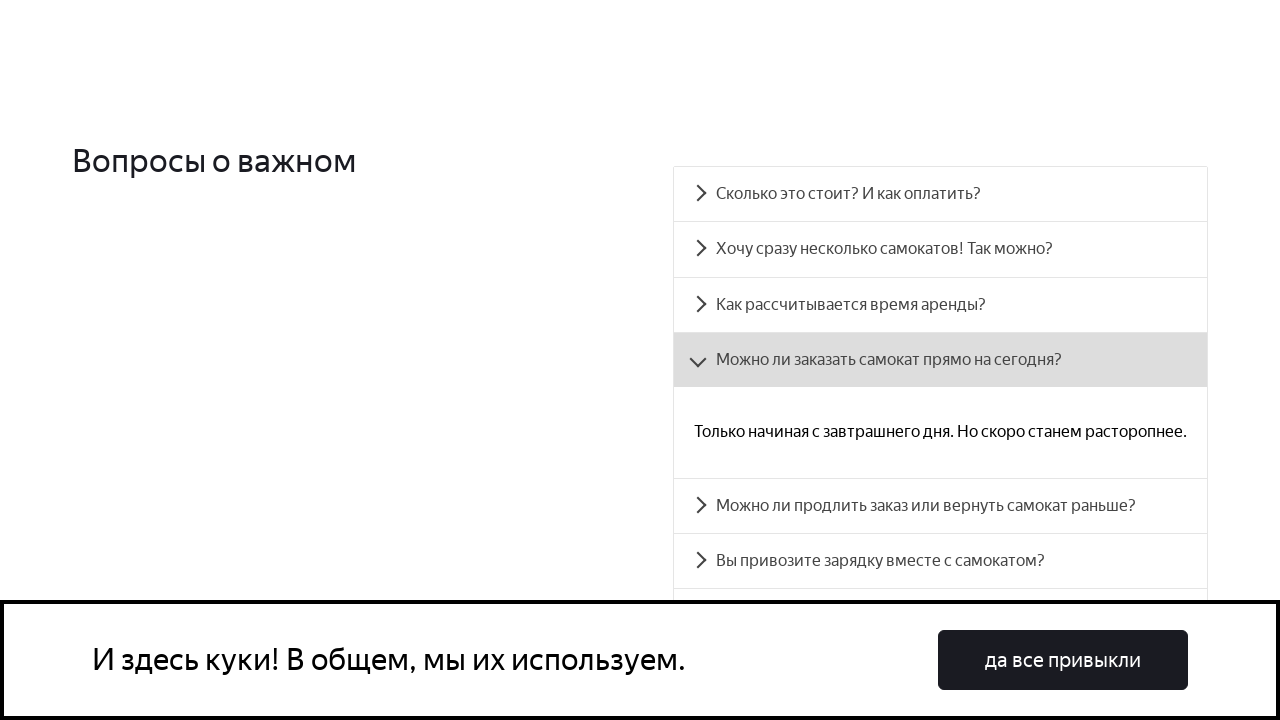